Tests a calculator application by entering two numbers and verifying the addition result

Starting URL: https://juliemr.github.io/protractor-demo/

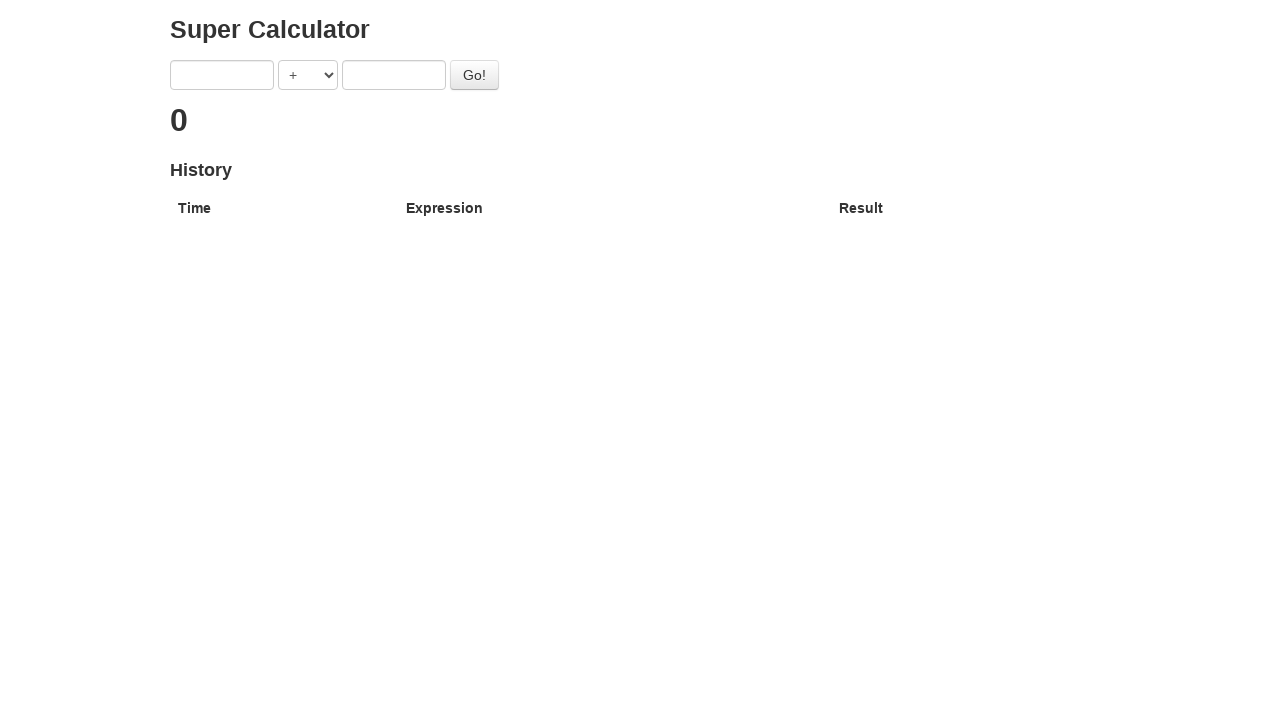

Entered first number '5' into calculator on input[ng-model='first']
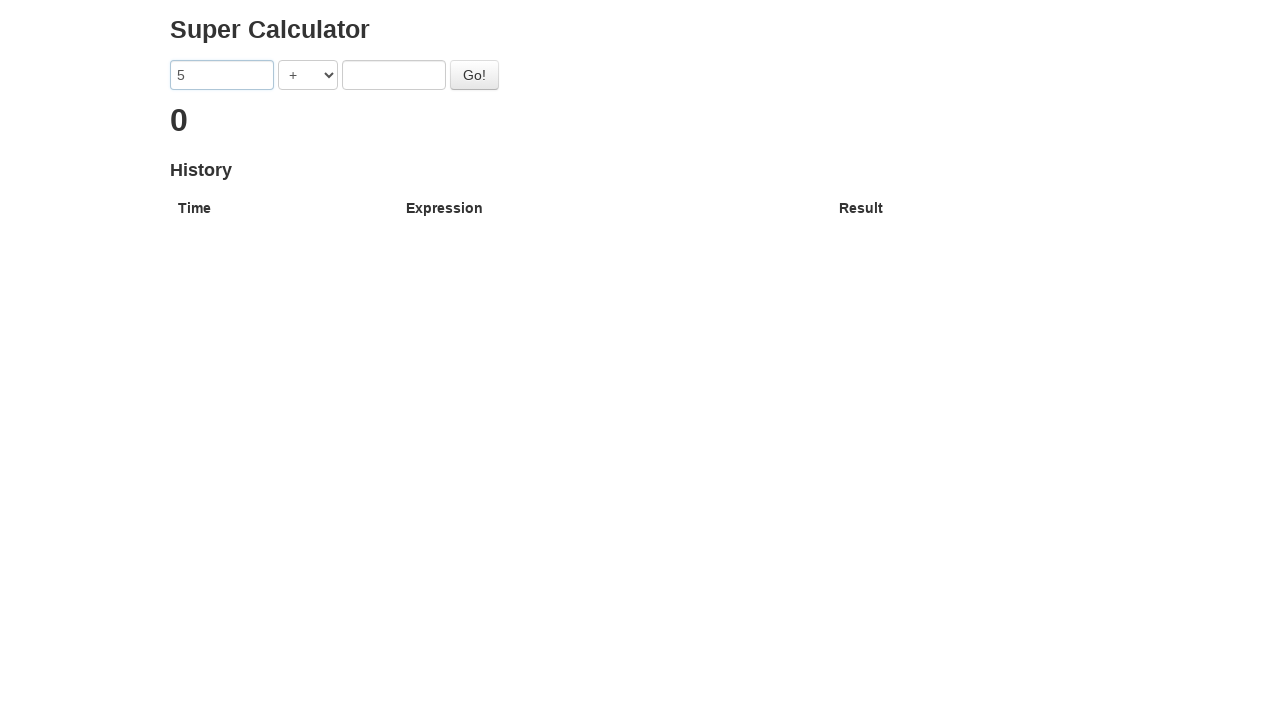

Entered second number '9' into calculator on input[ng-model='second']
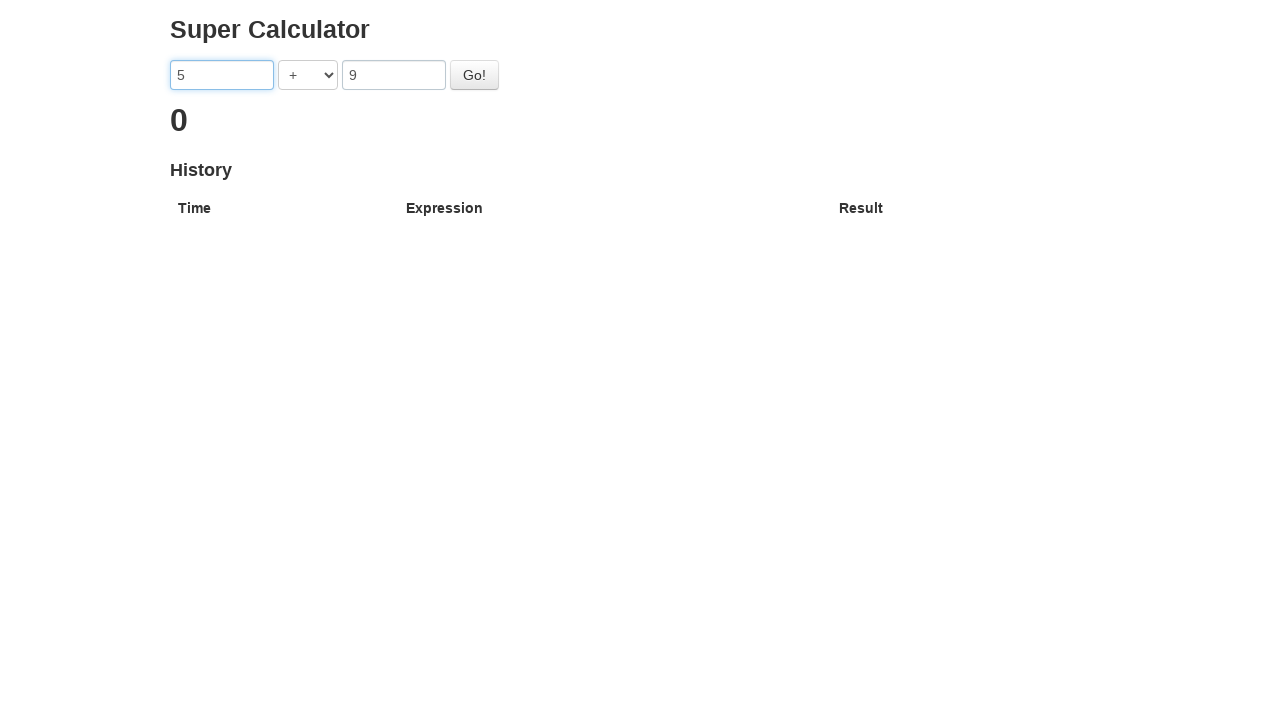

Clicked Go button to calculate addition result at (474, 75) on #gobutton
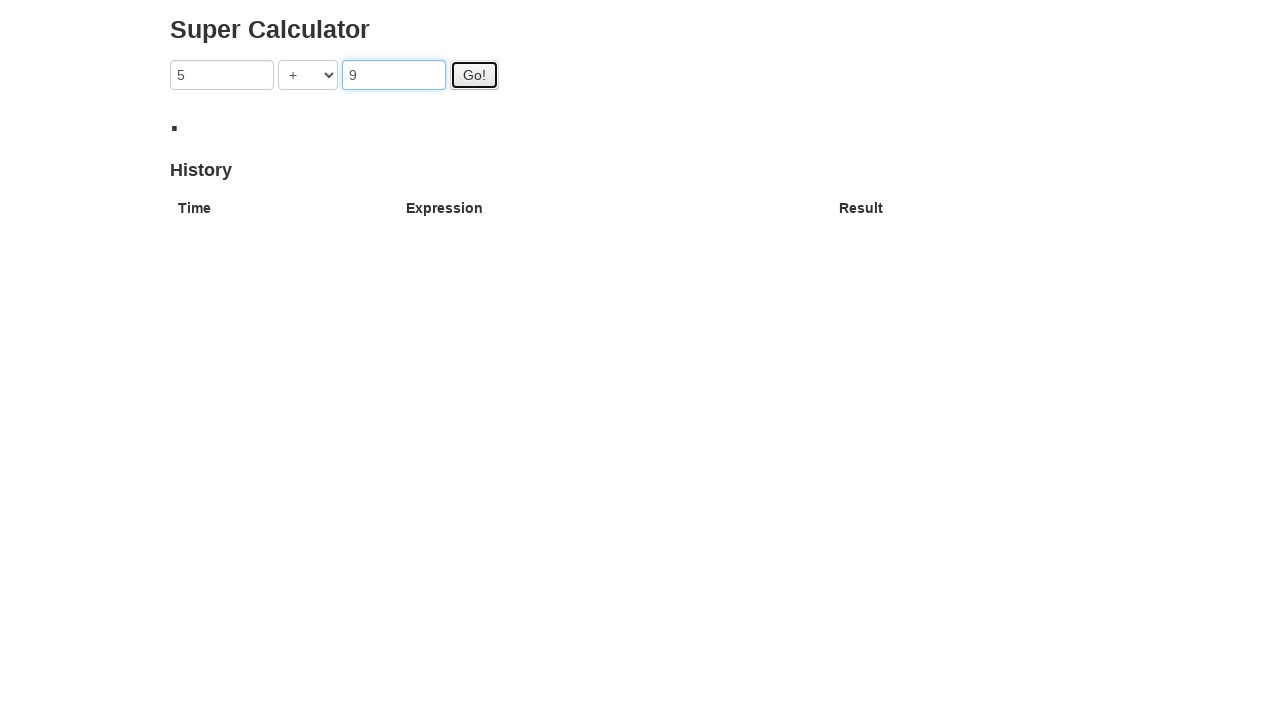

Addition result appeared on screen
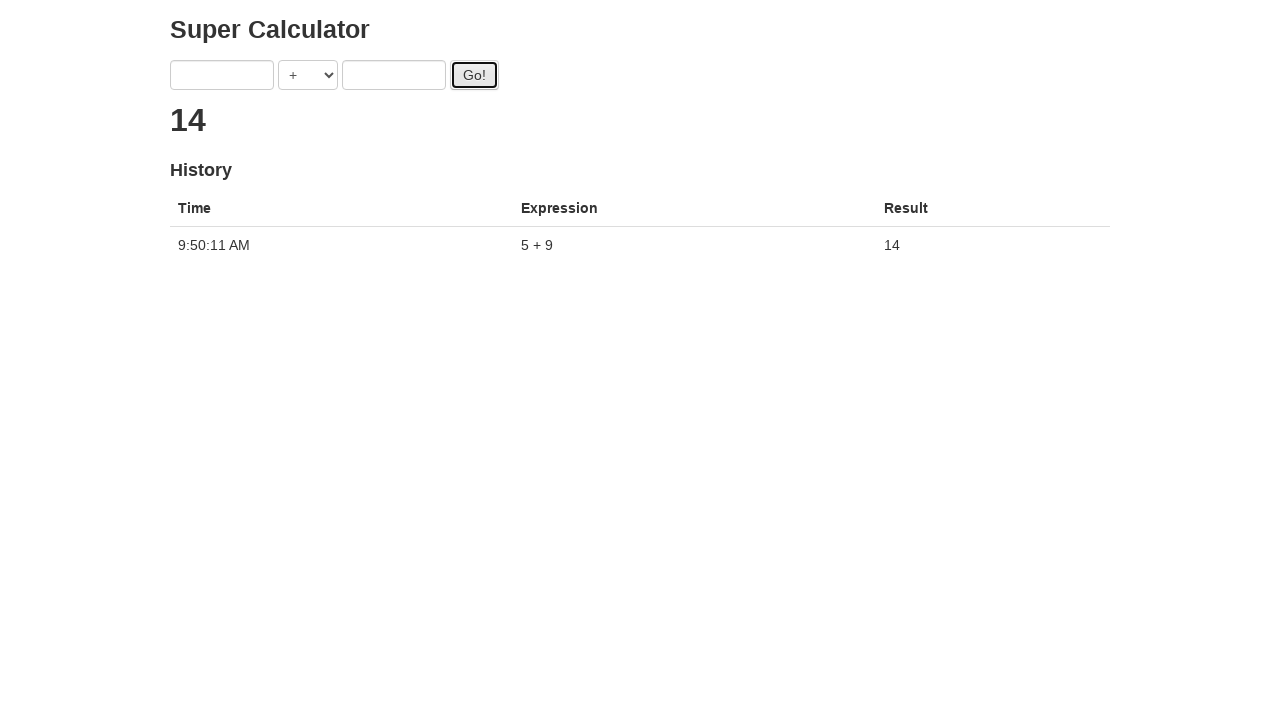

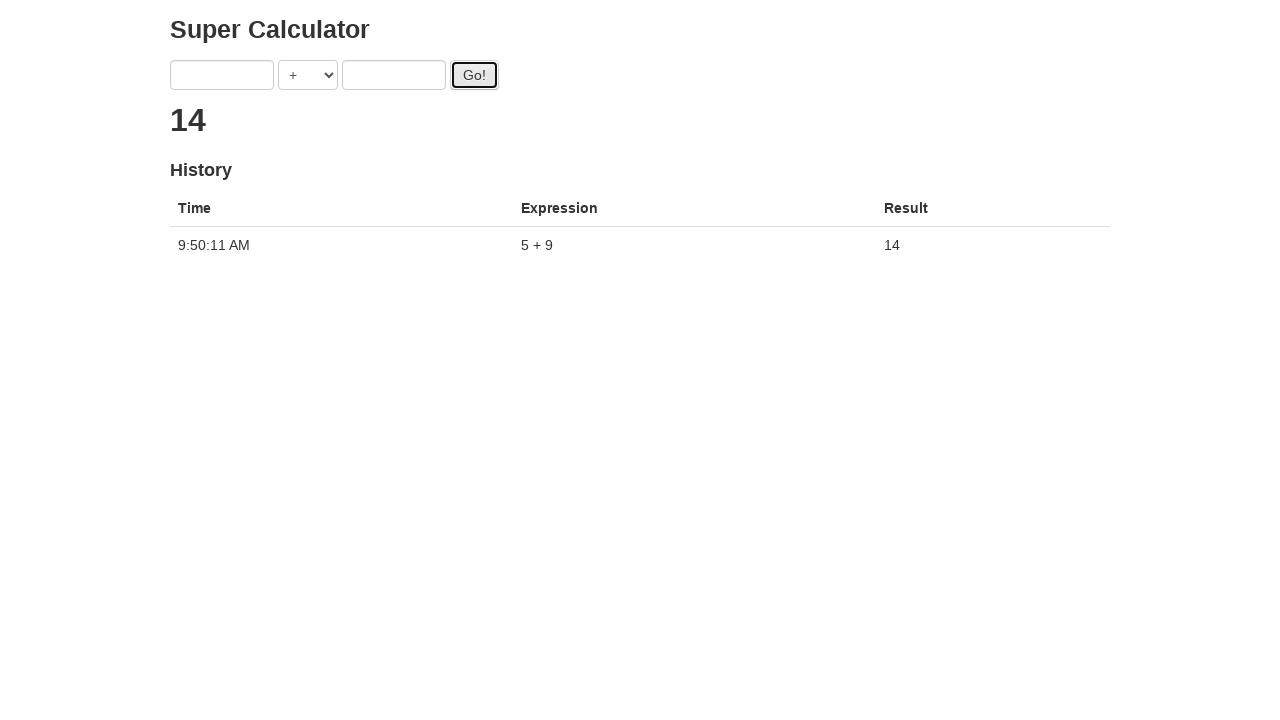